Tests navigation from Creating Linked List page to Types of Linked List page by clicking the link

Starting URL: https://dsportalapp.herokuapp.com/linked-list/creating-linked-list/

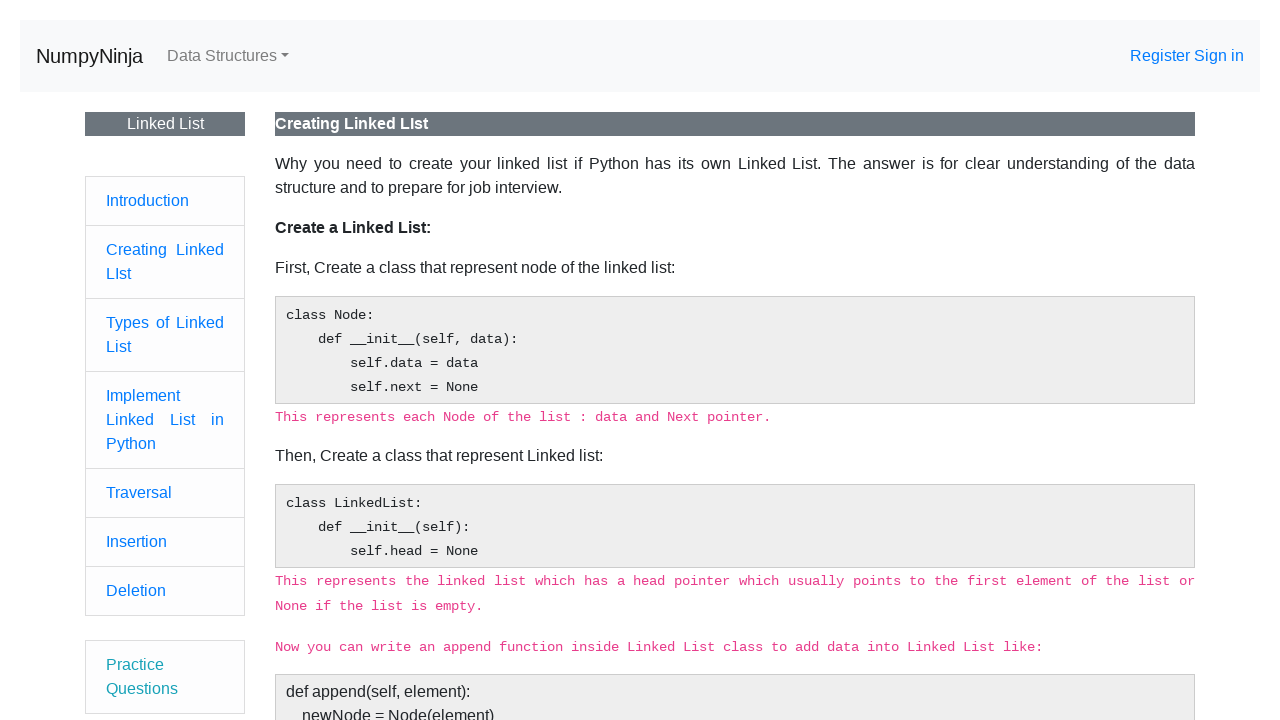

Clicked on 'Types of Linked List' link at (165, 322) on xpath=//a[text()='Types of Linked List']
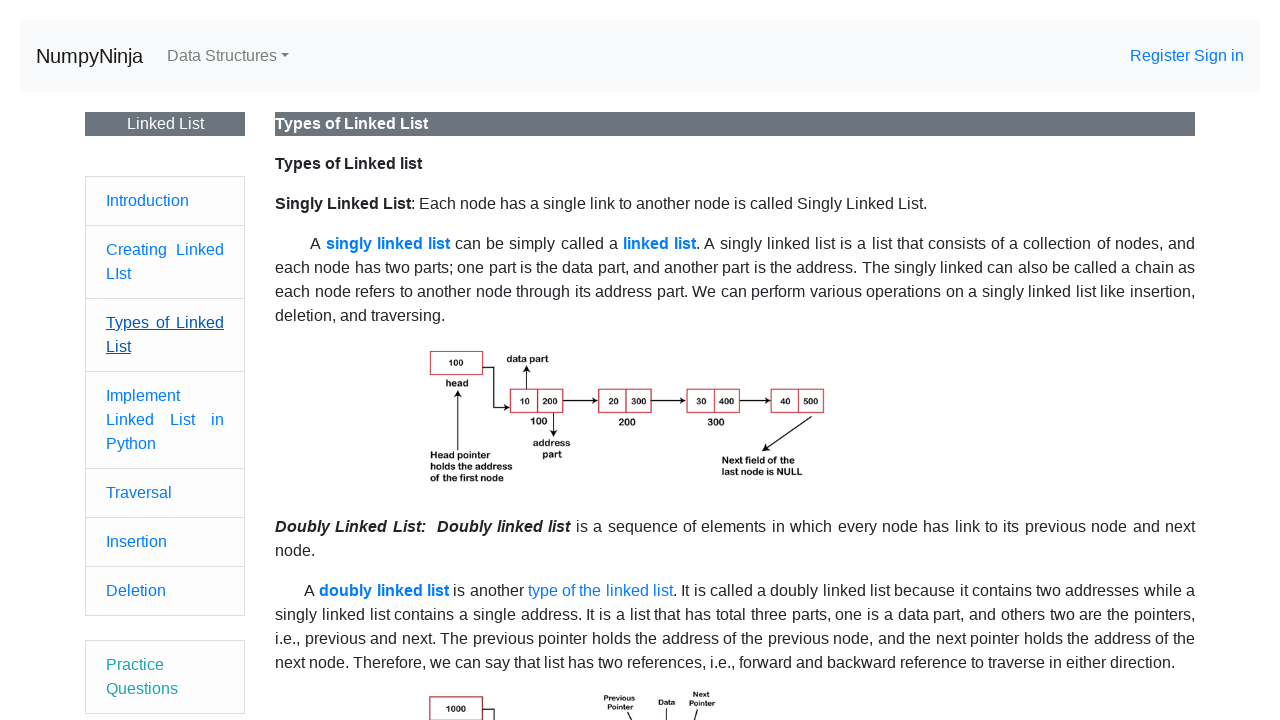

Successfully navigated to Types of Linked List page
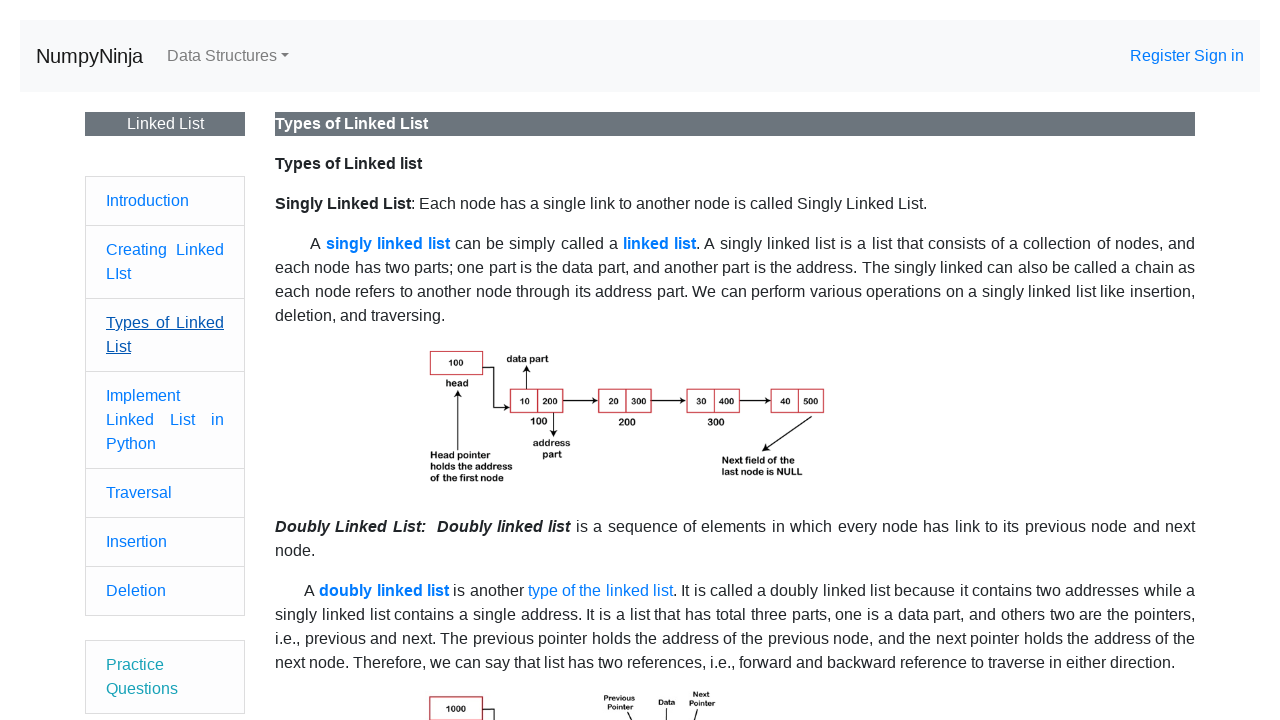

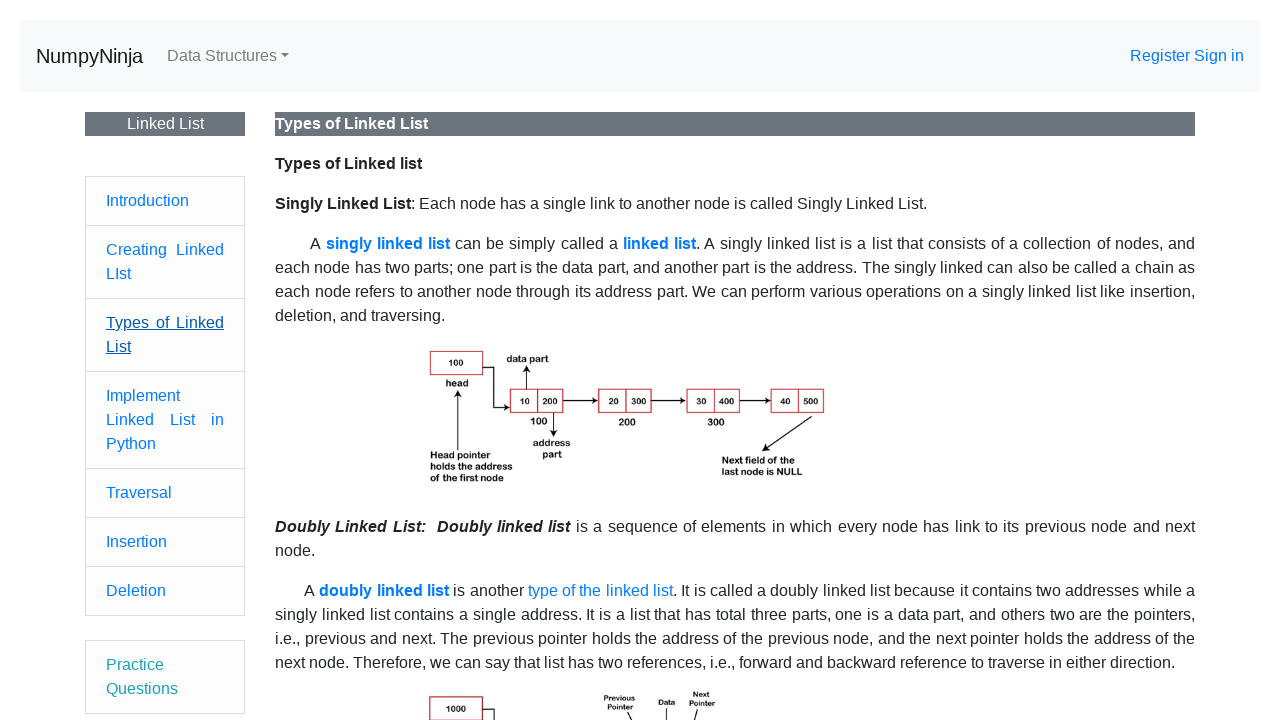